Tests alert handling by clicking a button with a specific class attribute three times and accepting the alert each time

Starting URL: http://uitestingplayground.com/classattr

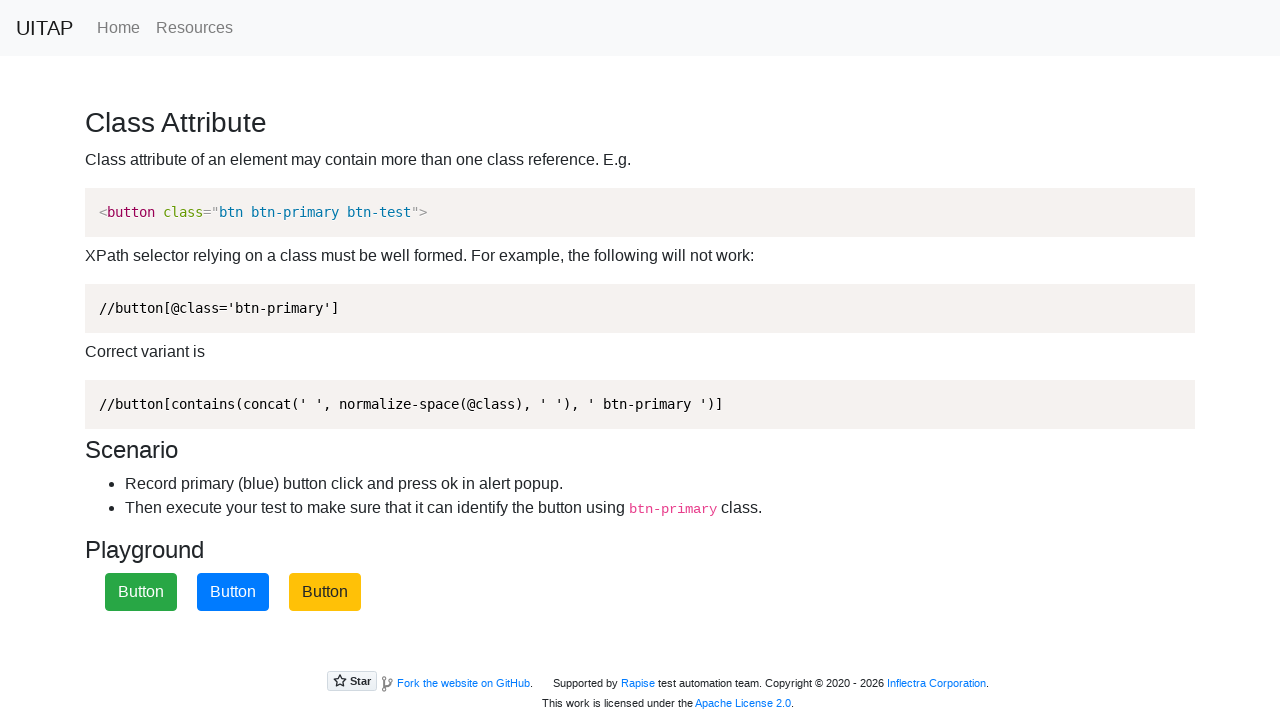

Clicked button with btn-primary class at (233, 592) on xpath=//button[contains(concat(' ', normalize-space(@class), ' '), ' btn-primary
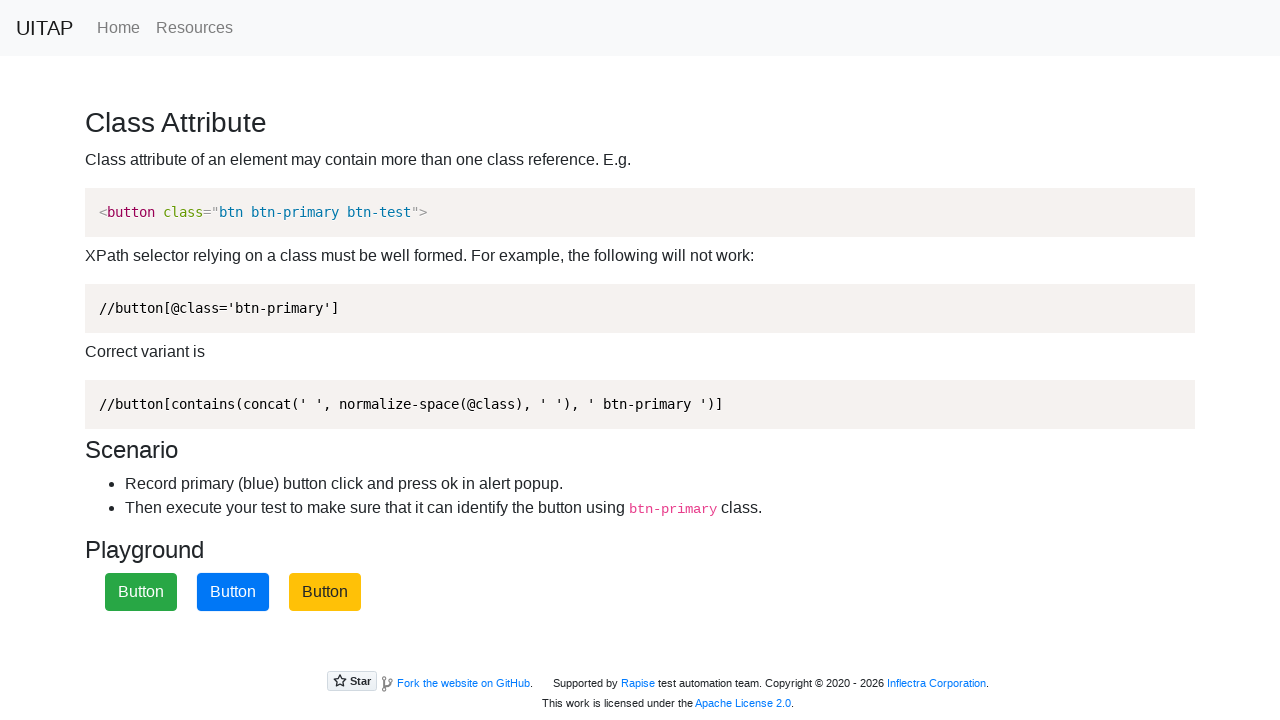

Set up alert handler to accept dialog
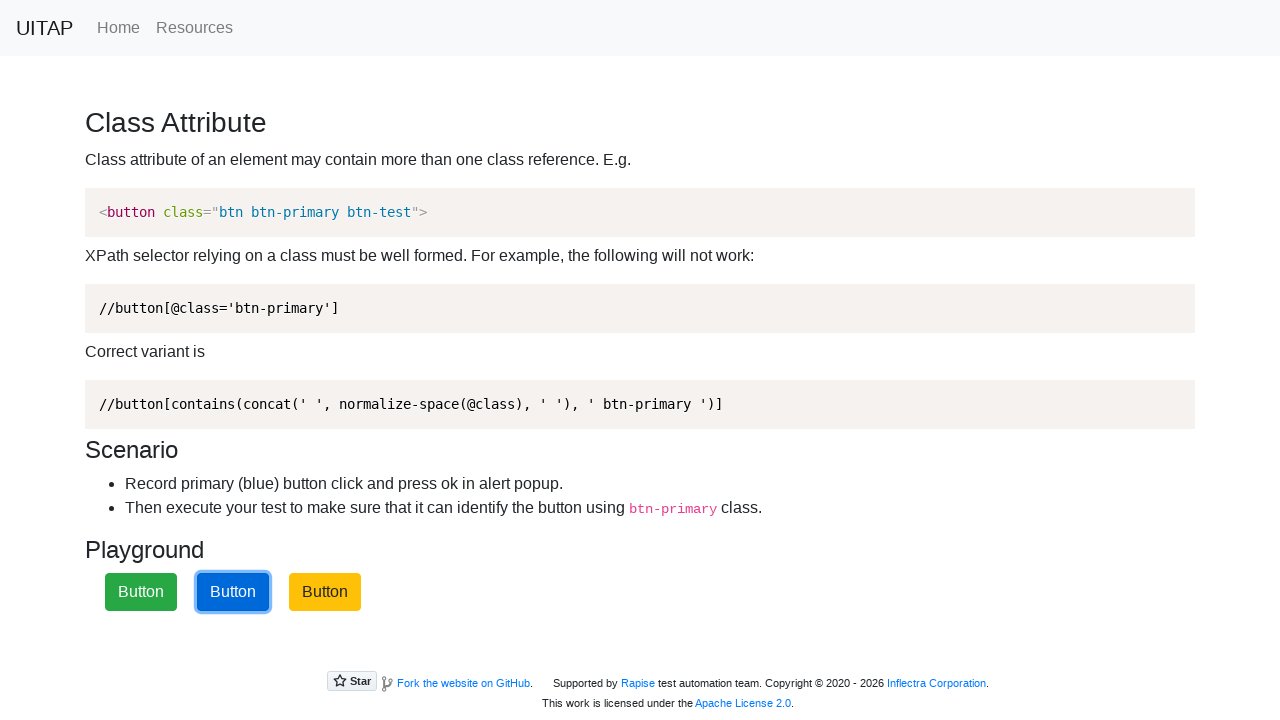

Clicked button with btn-primary class at (233, 592) on xpath=//button[contains(concat(' ', normalize-space(@class), ' '), ' btn-primary
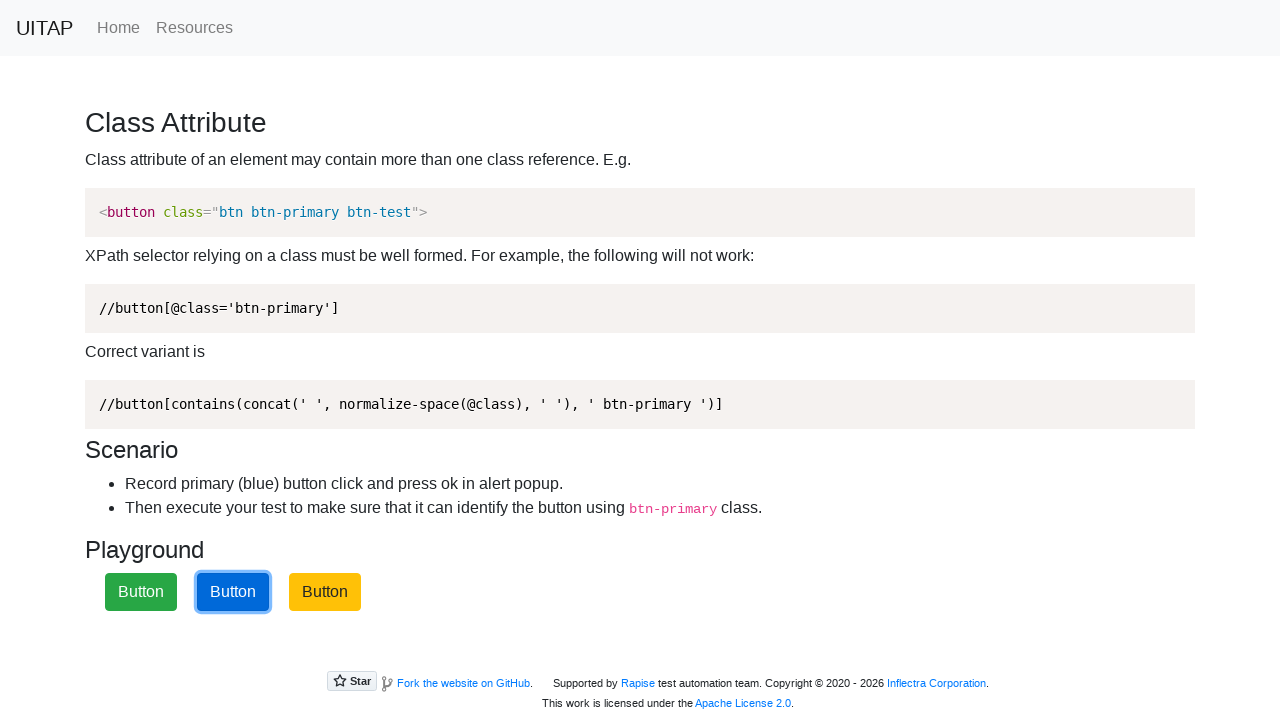

Set up alert handler to accept dialog
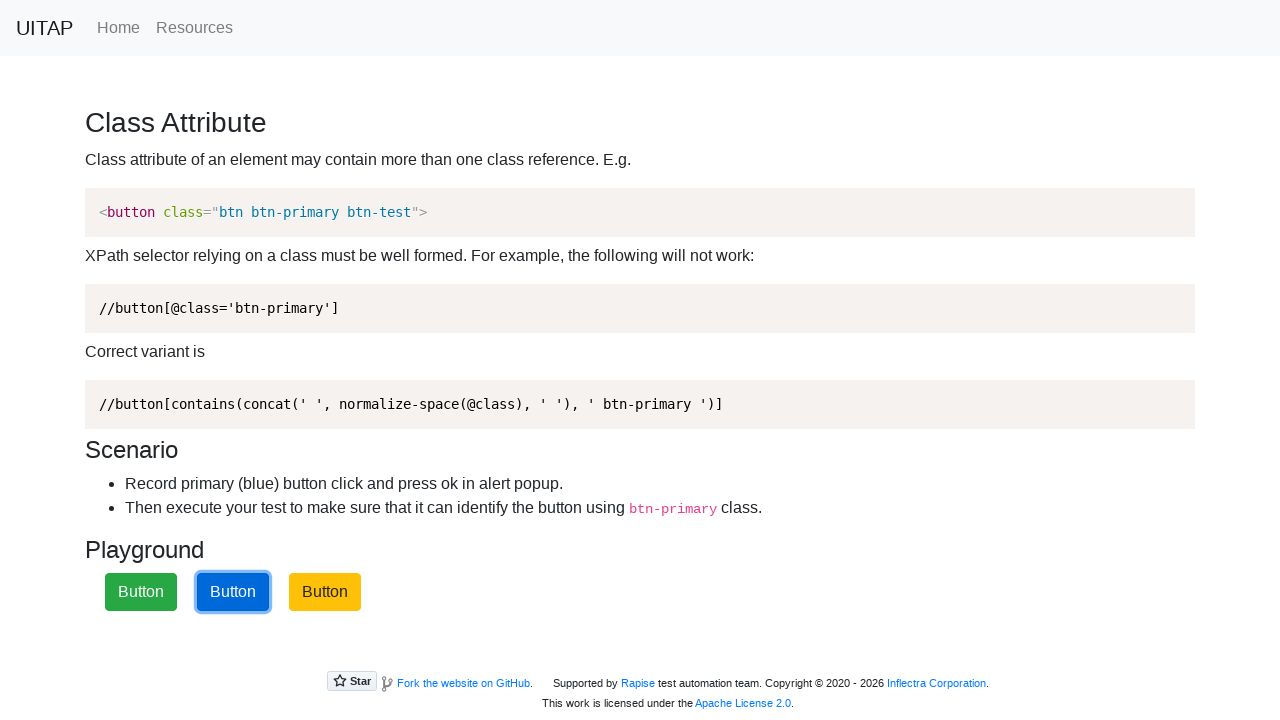

Clicked button with btn-primary class at (233, 592) on xpath=//button[contains(concat(' ', normalize-space(@class), ' '), ' btn-primary
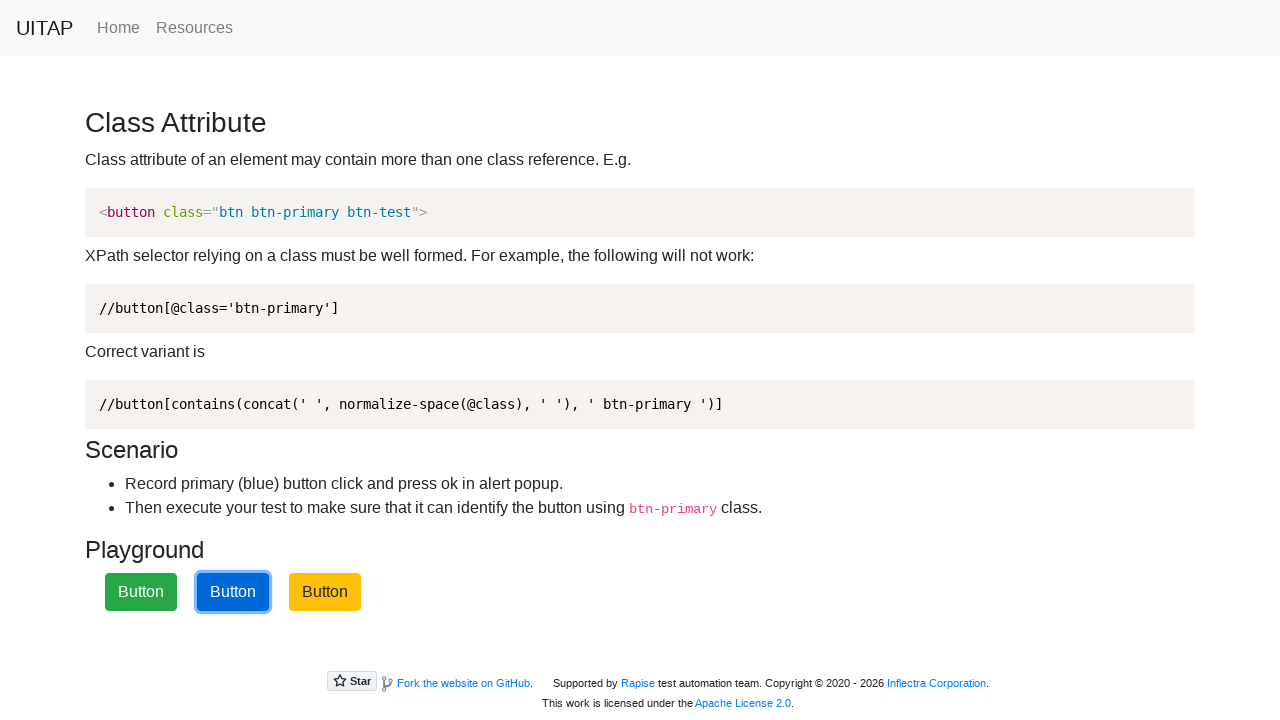

Set up alert handler to accept dialog
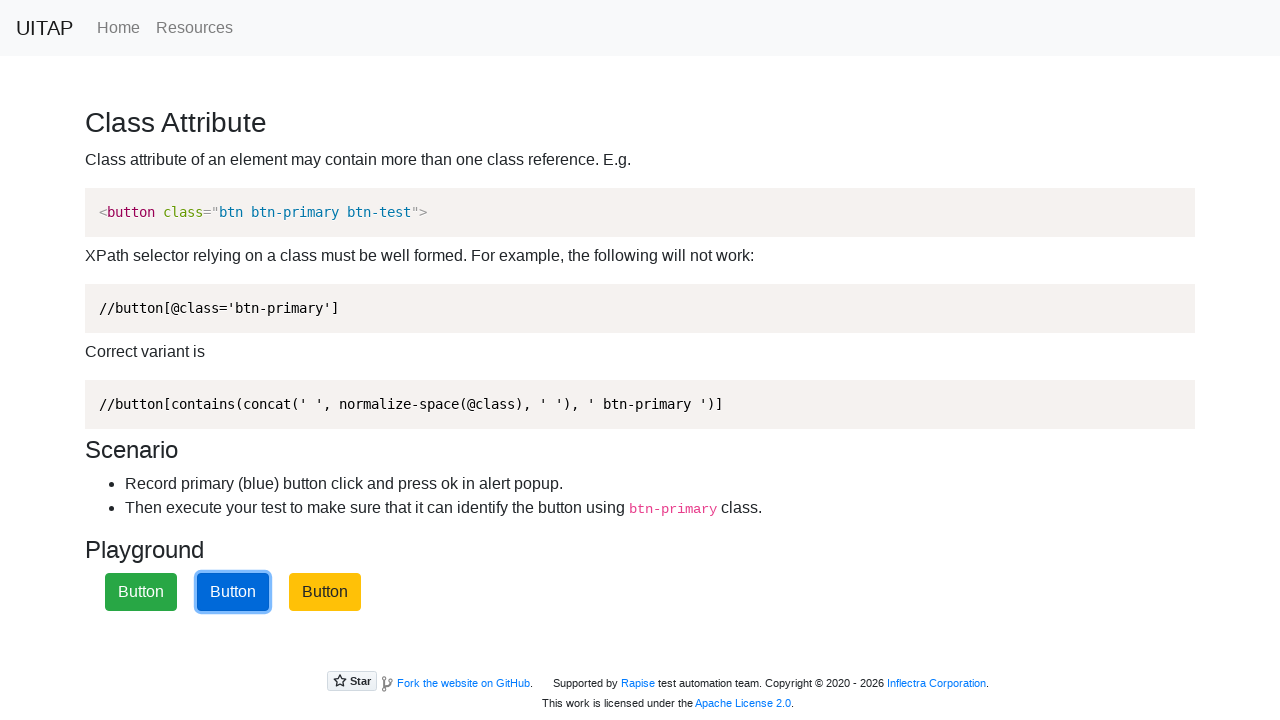

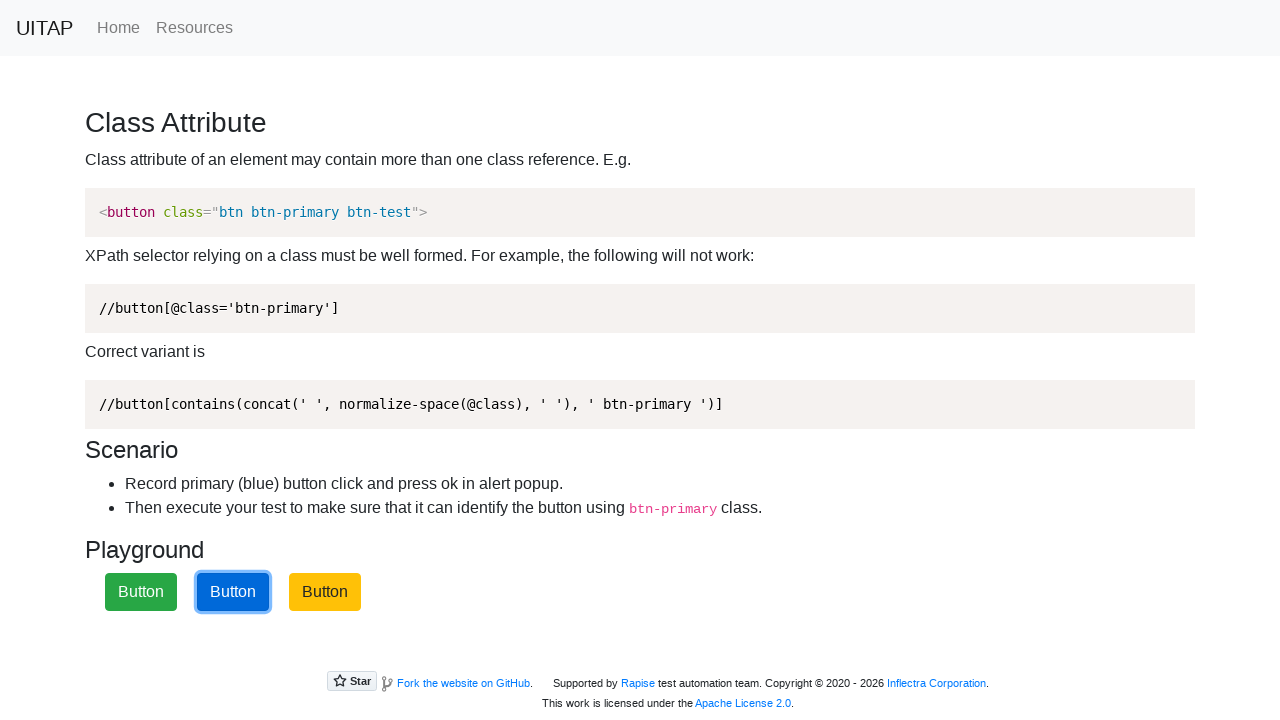